Tests drag and drop functionality by dragging a ball element to two different drop zones and verifying they are activated

Starting URL: https://v1.training-support.net/selenium/drag-drop

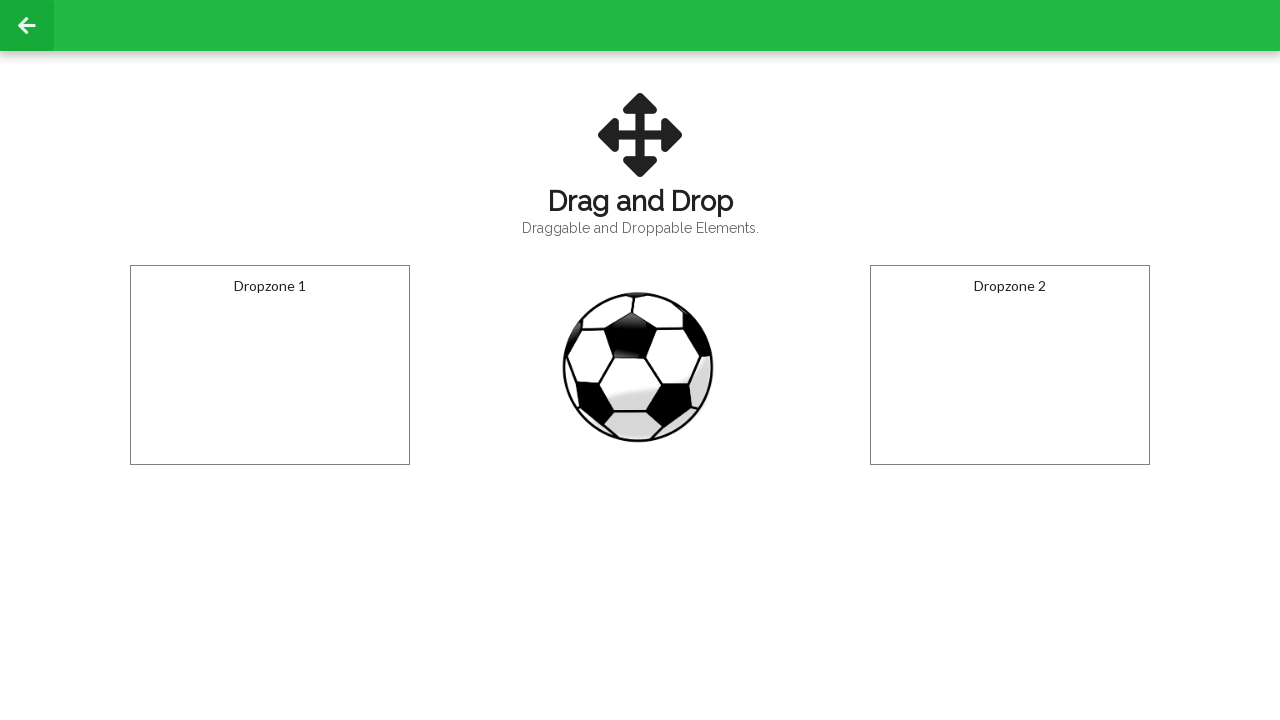

Located the draggable ball element
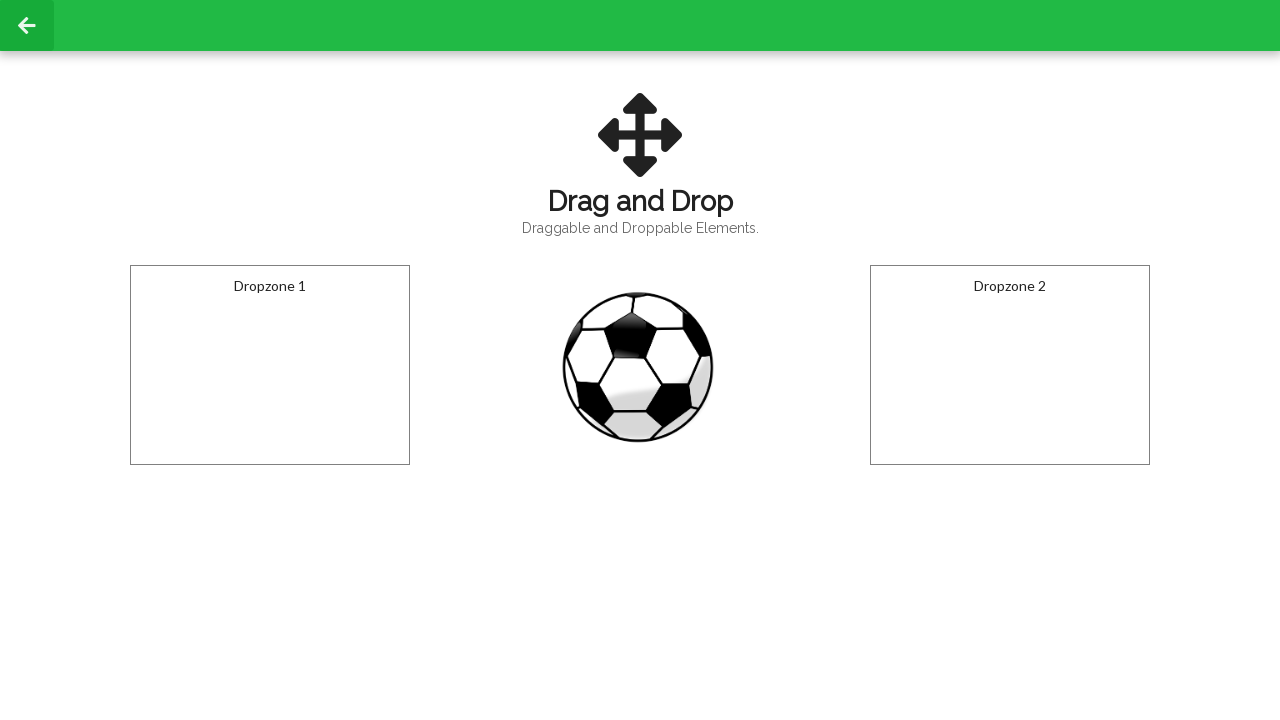

Located the first drop zone
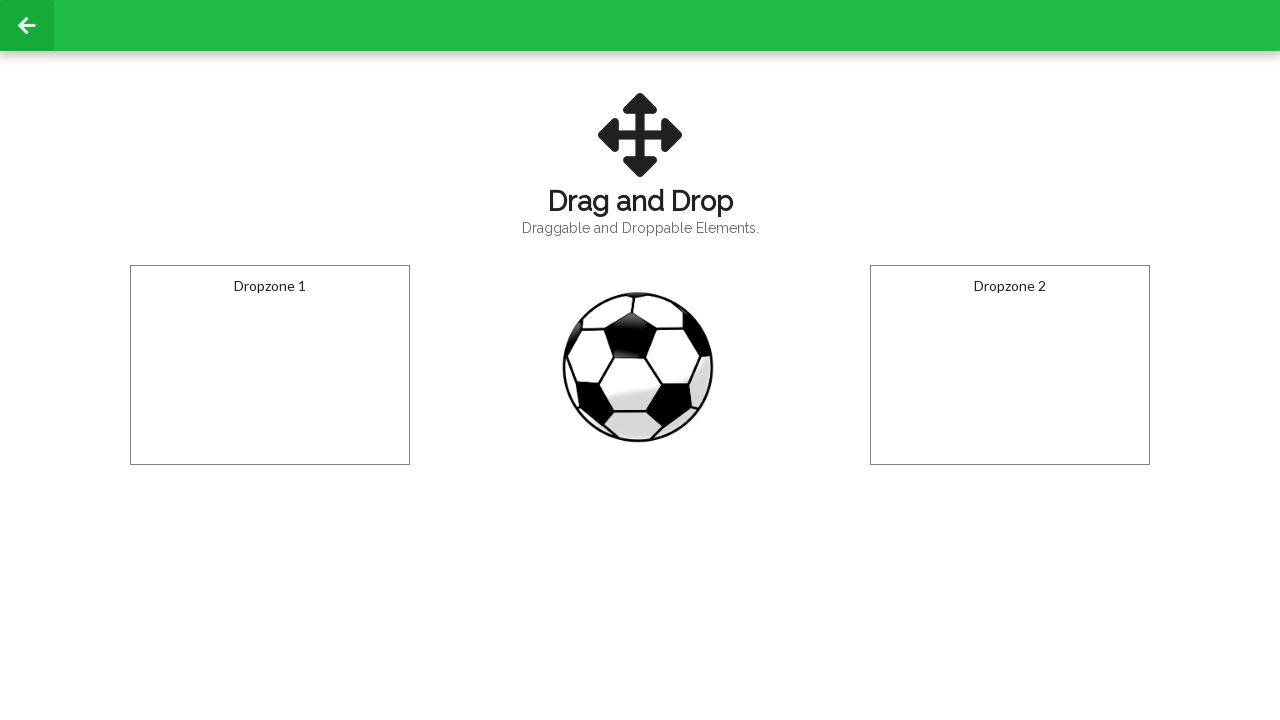

Located the second drop zone
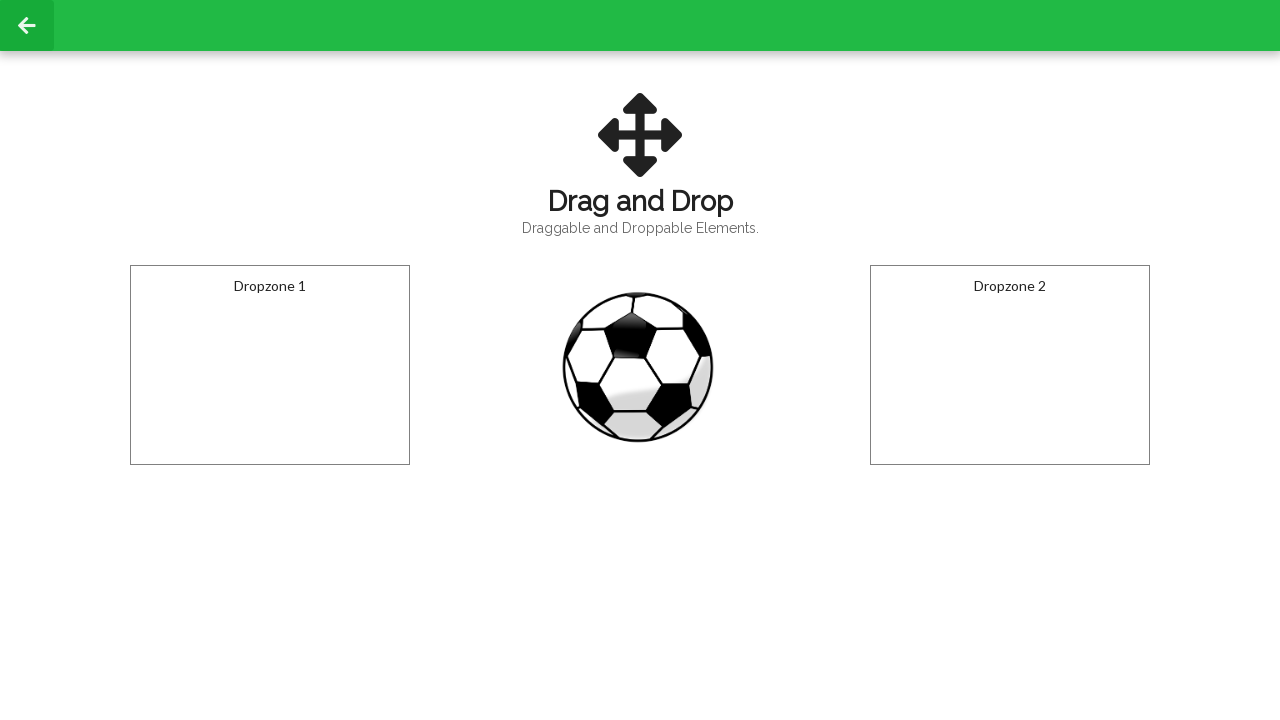

Dragged ball to first drop zone at (270, 365)
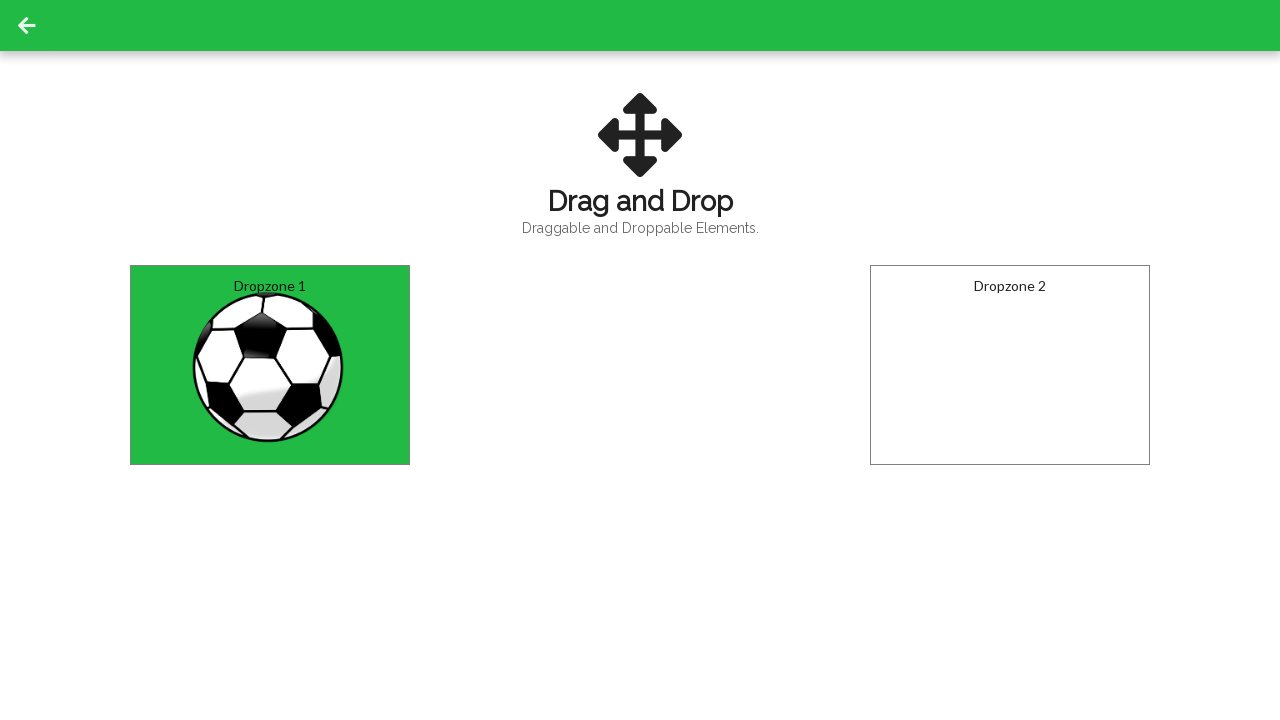

Verified first drop zone was activated with 'Dropped!' text
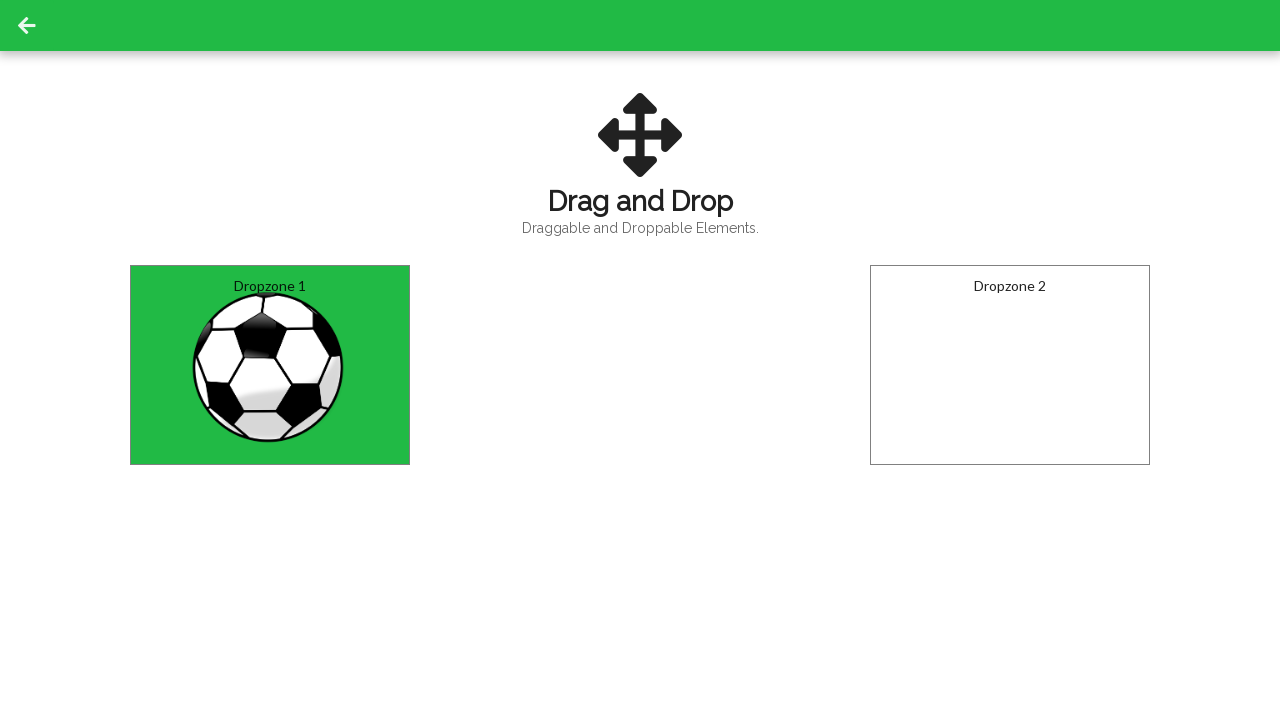

Dragged ball to second drop zone at (1010, 365)
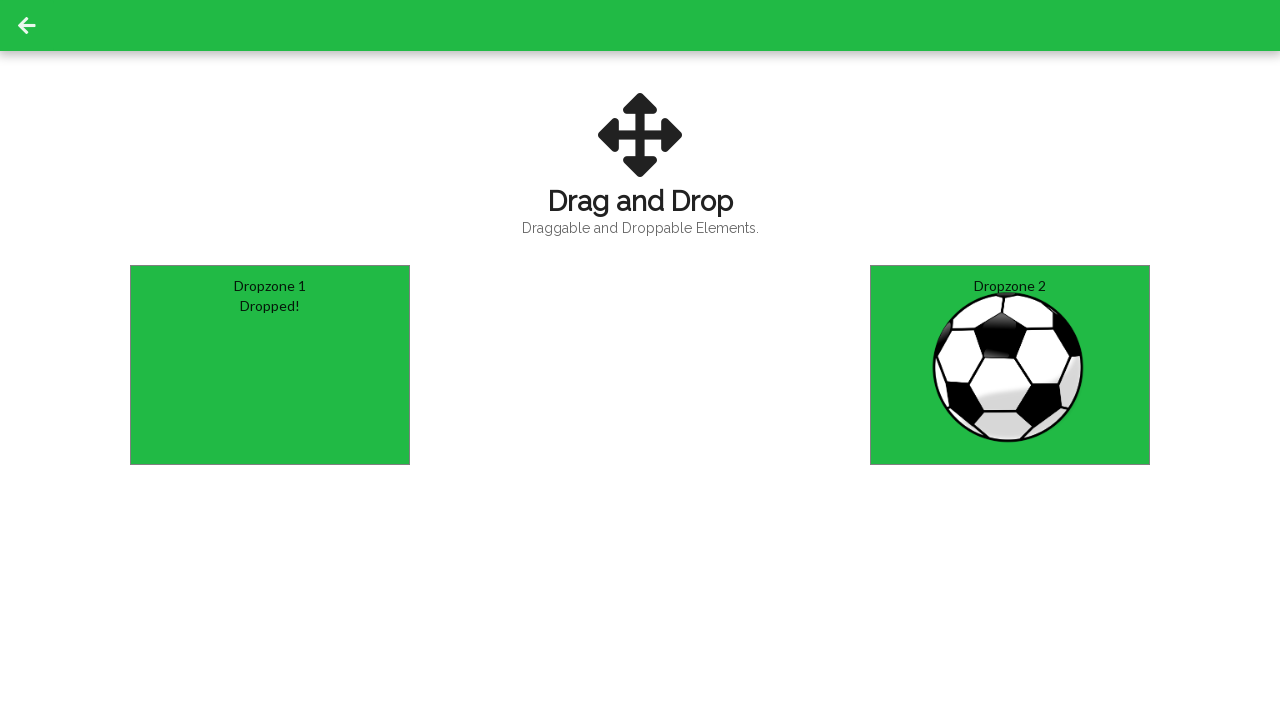

Verified second drop zone was activated with 'Dropped!' text
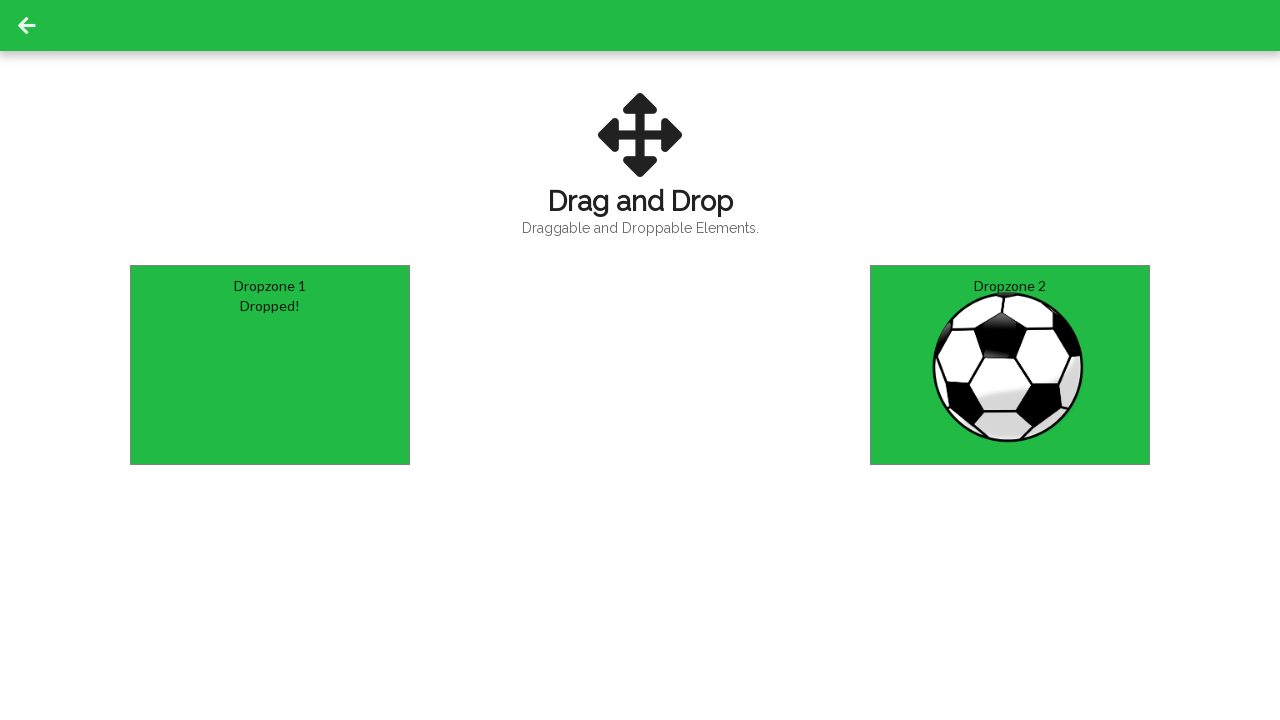

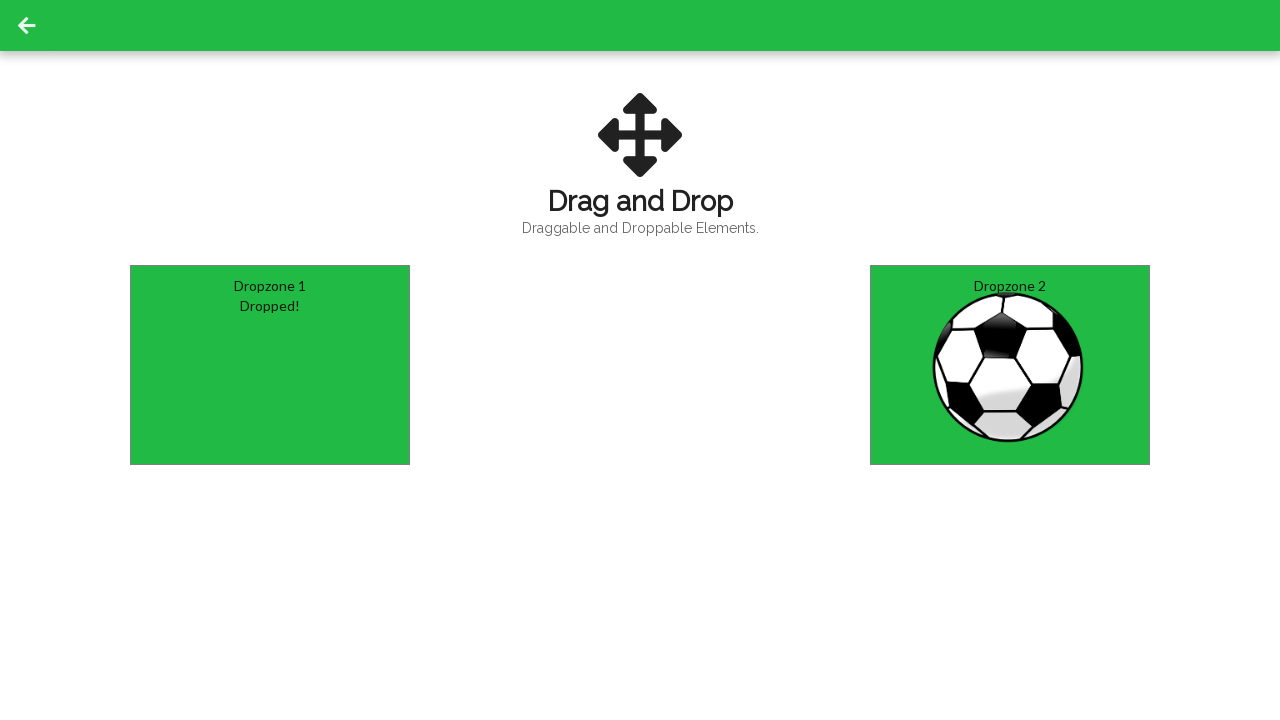